Tests a Selenium practice page by clicking through various UI elements including buttons, checkboxes, and radio buttons, verifying expected text appears after each interaction

Starting URL: https://savkk.github.io/selenium-practice/

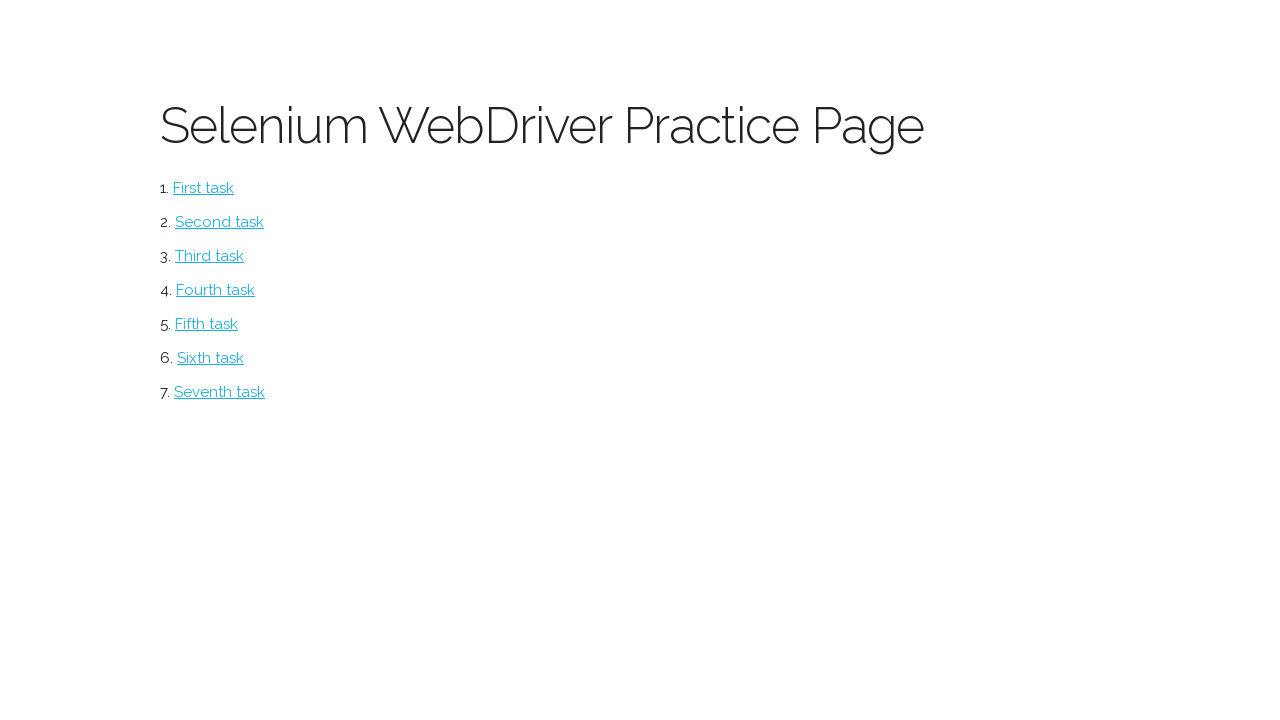

Clicked the main button to start test at (204, 188) on #button
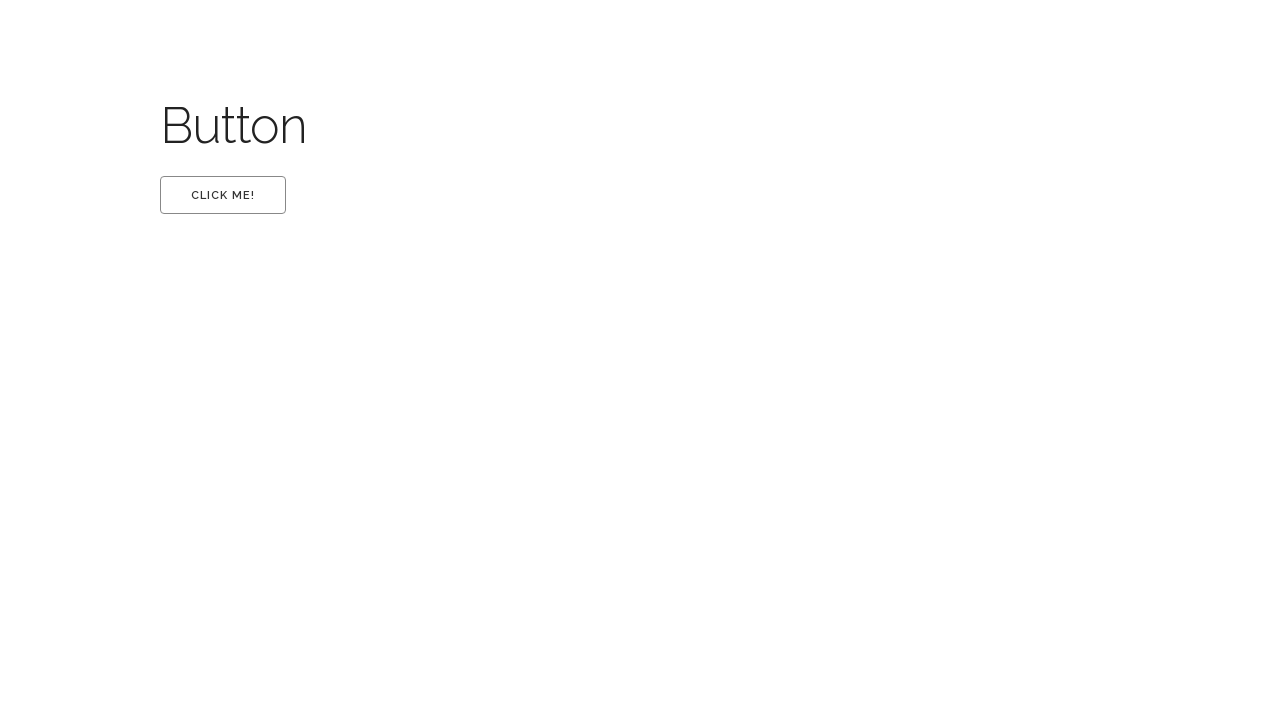

Clicked the first option at (223, 195) on #first
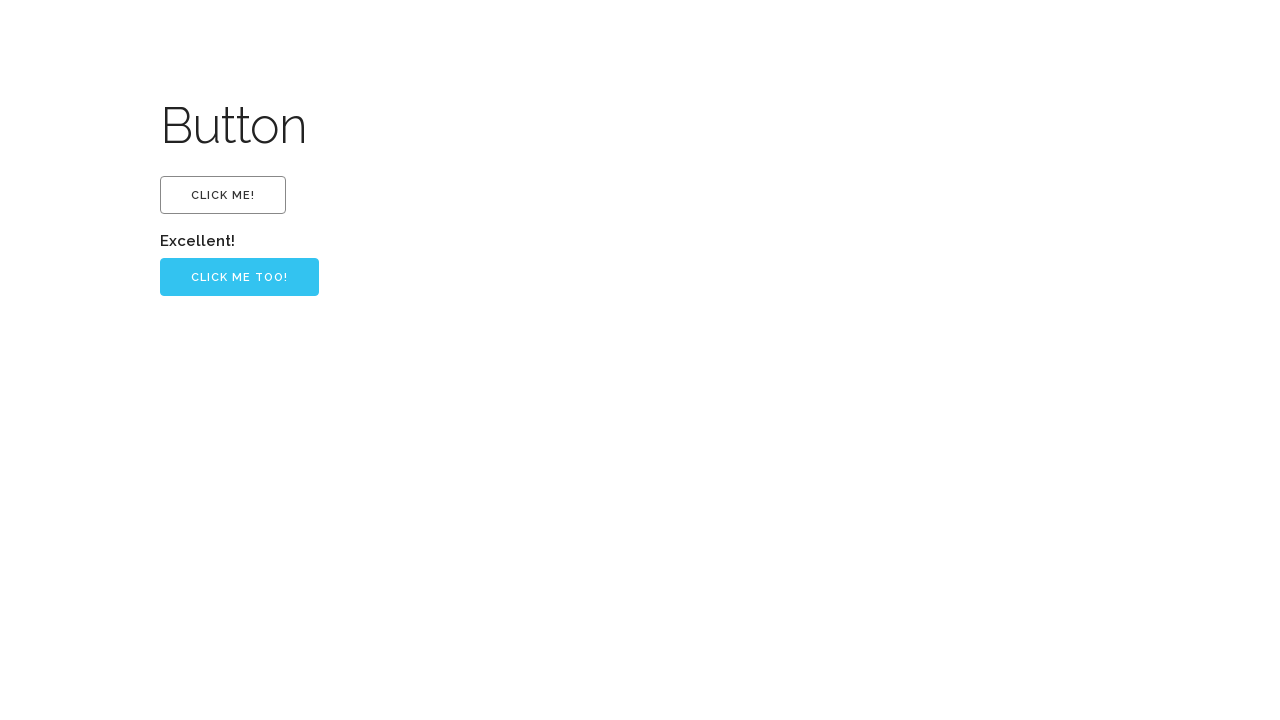

Verified 'Excellent!' text appeared
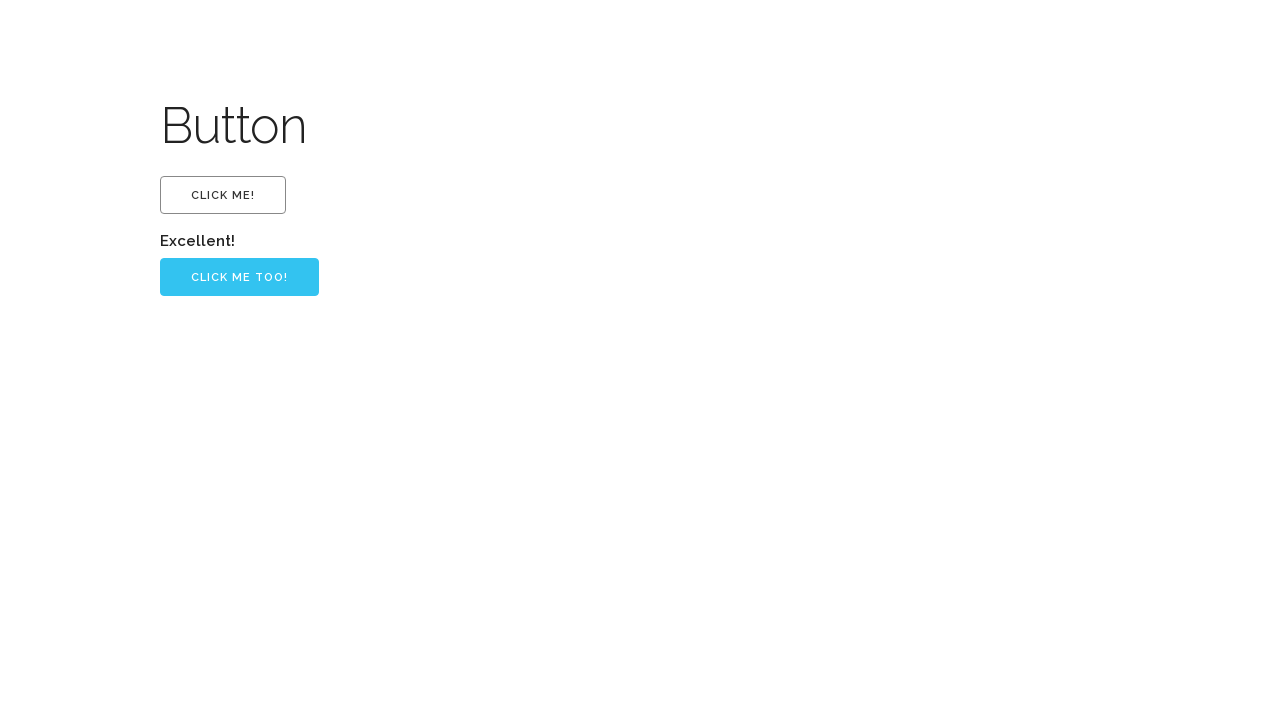

Clicked the primary button to continue at (240, 277) on .button-primary
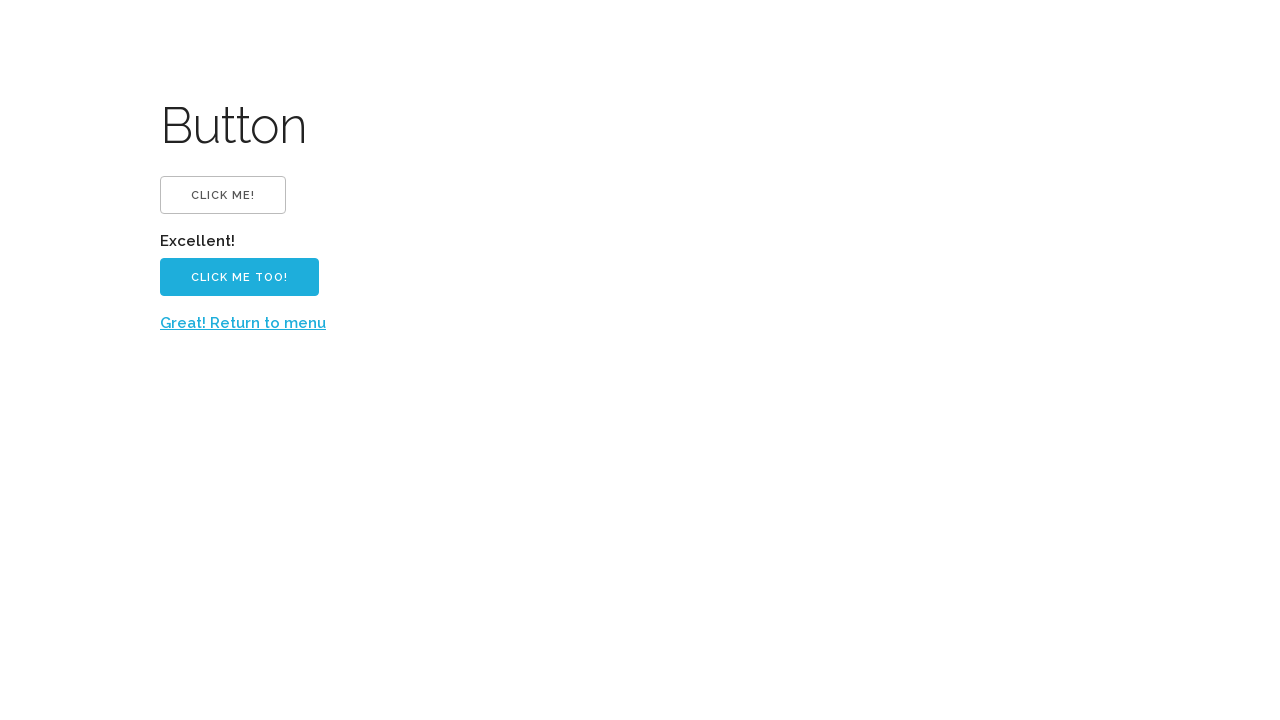

Clicked 'Great! Return to menu' link at (243, 323) on text=Great! Return to menu
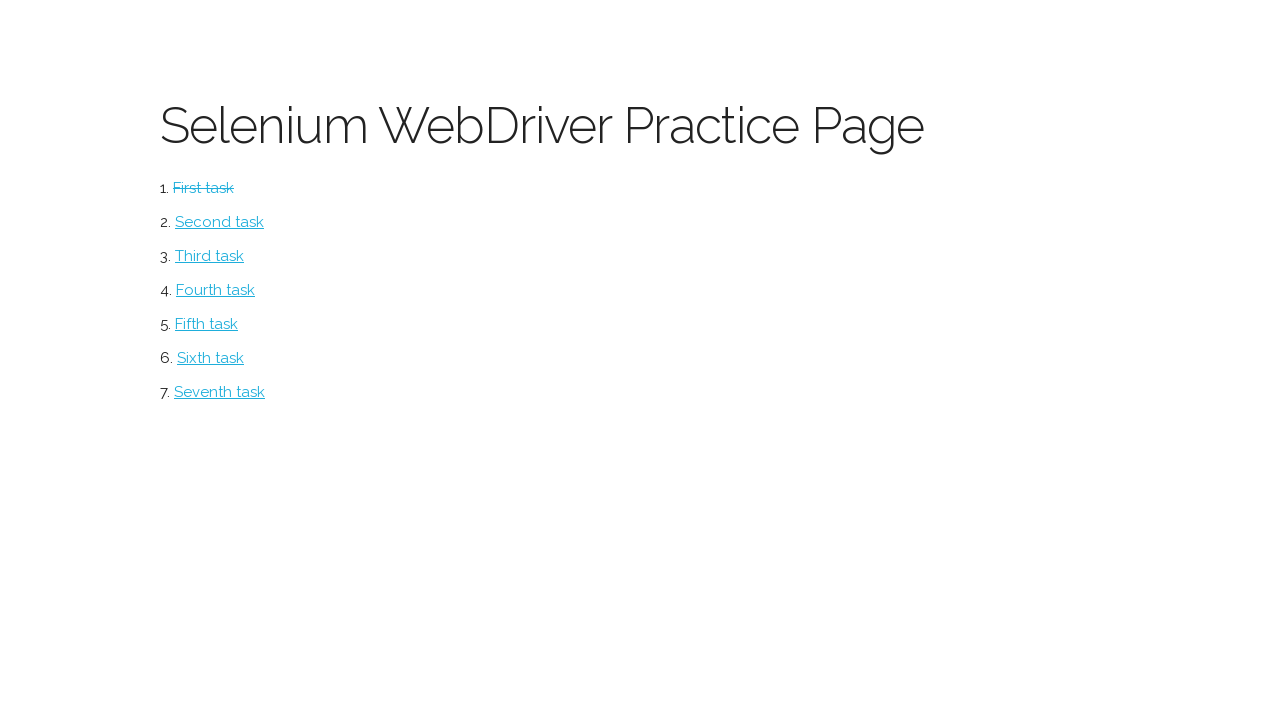

Clicked the checkbox section at (220, 222) on #checkbox
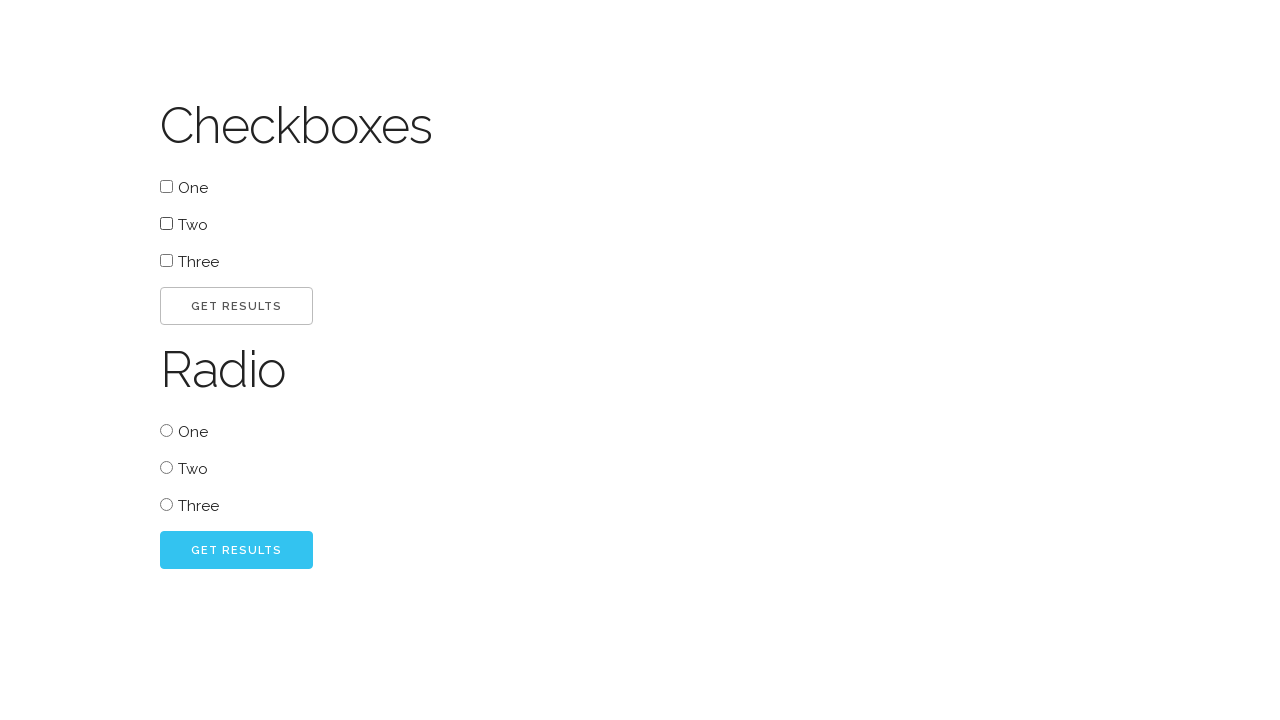

Selected the 'two' checkbox at (166, 224) on #two
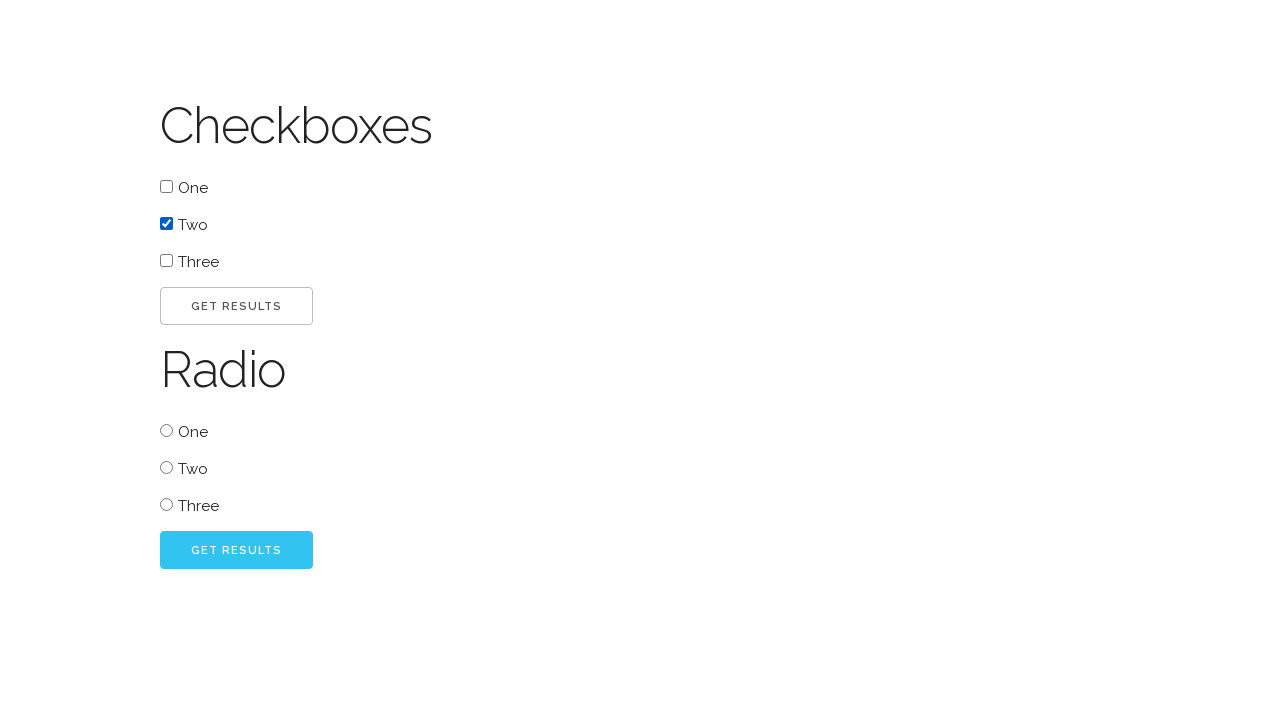

Clicked the go button at (236, 306) on #go
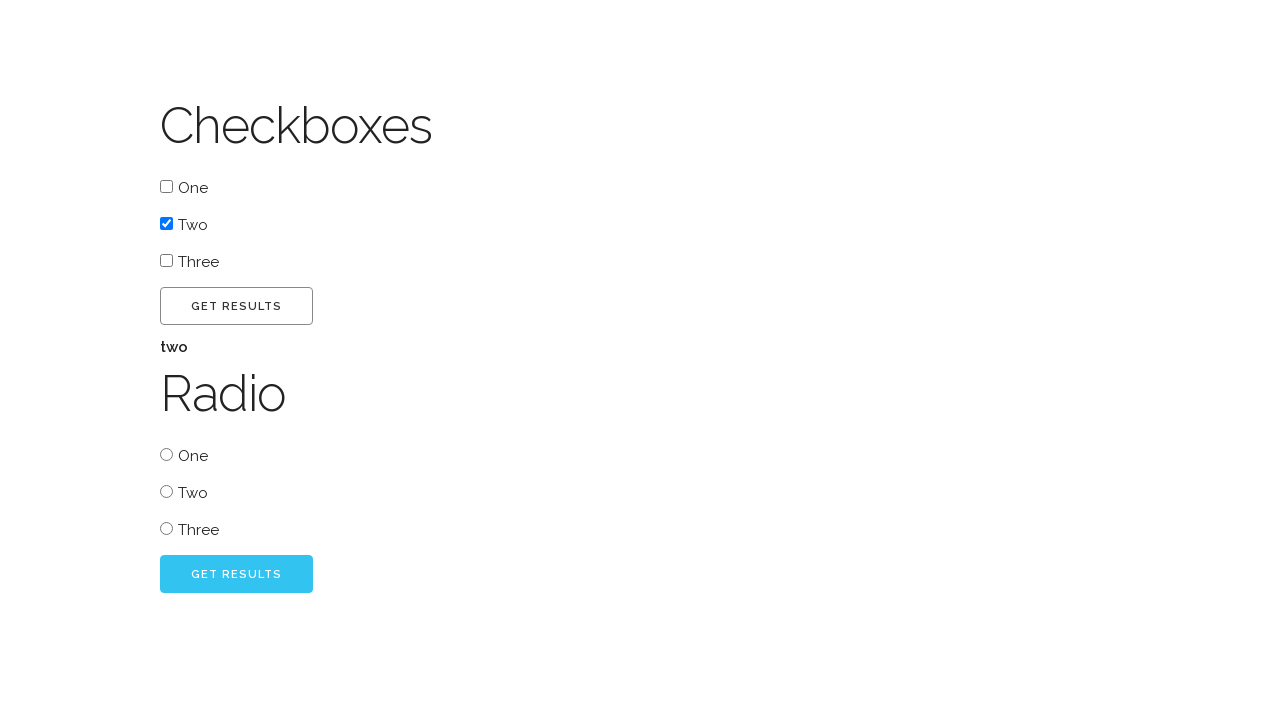

Verified result label with 'two' appeared
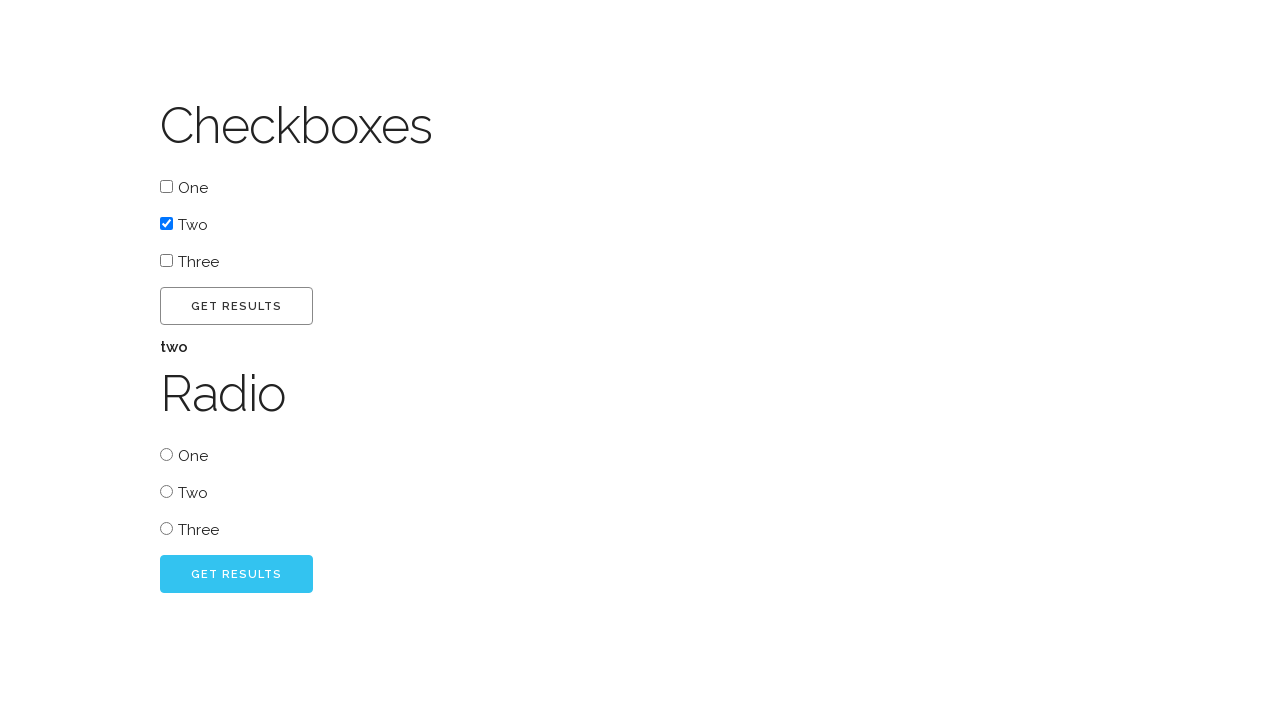

Selected radio button 'one' at (166, 454) on #radio_one
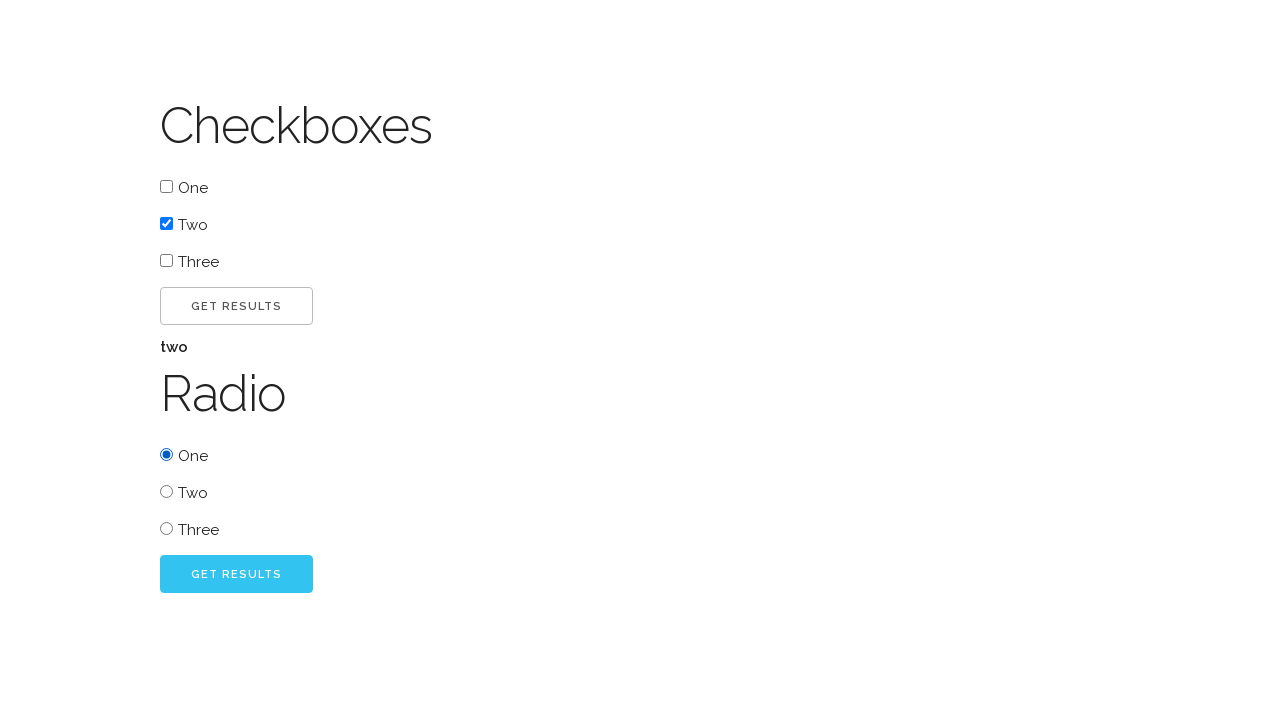

Clicked the radio go button at (236, 574) on #radio_go
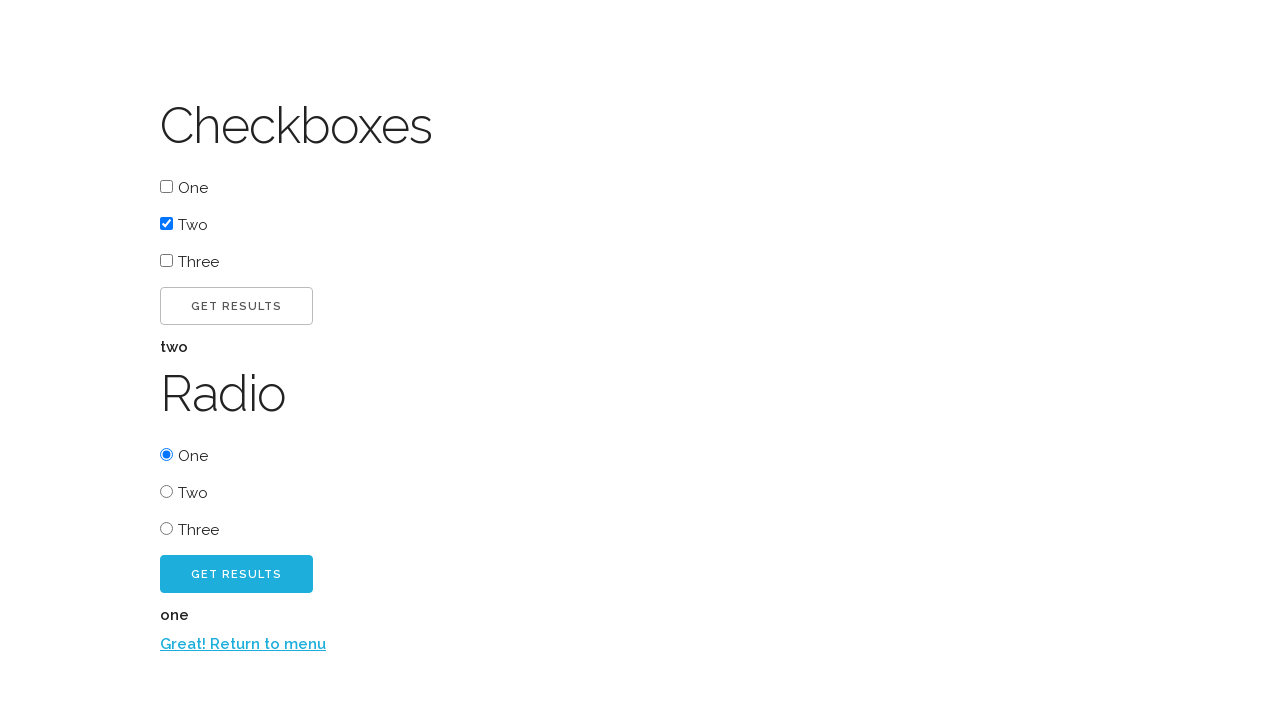

Verified radio result label with 'one' appeared
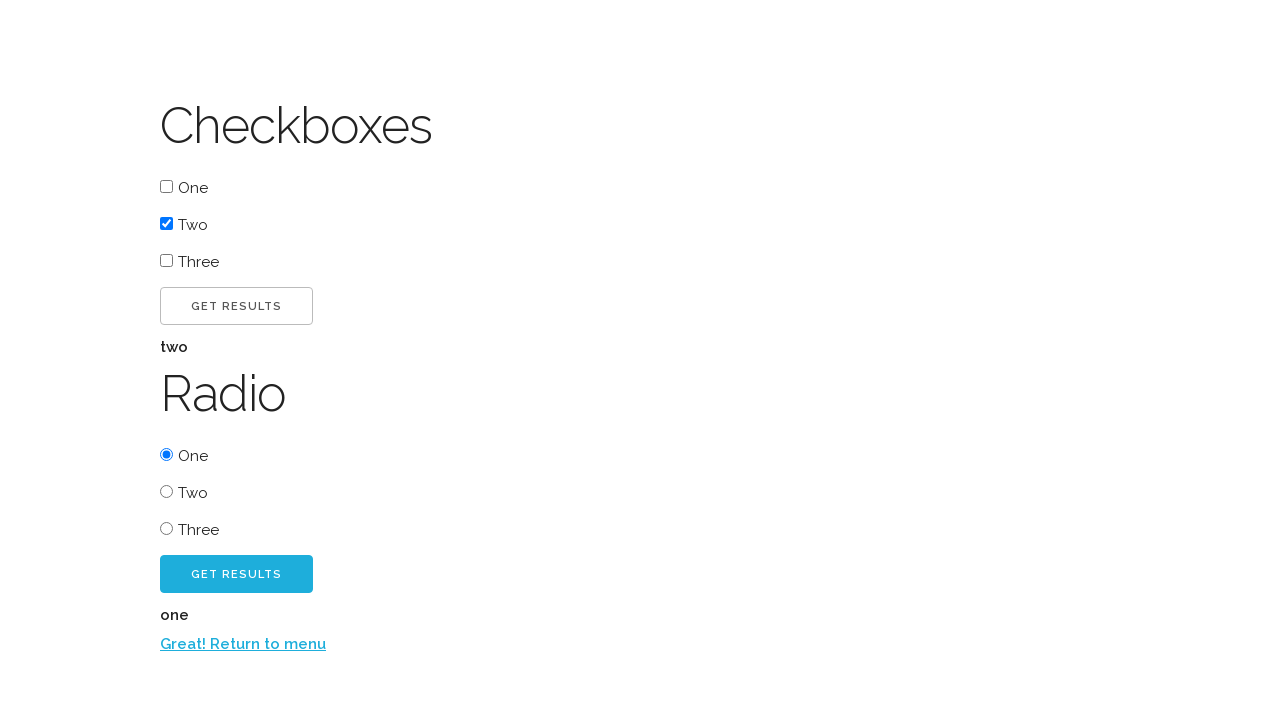

Clicked back button to return to menu at (640, 644) on #back
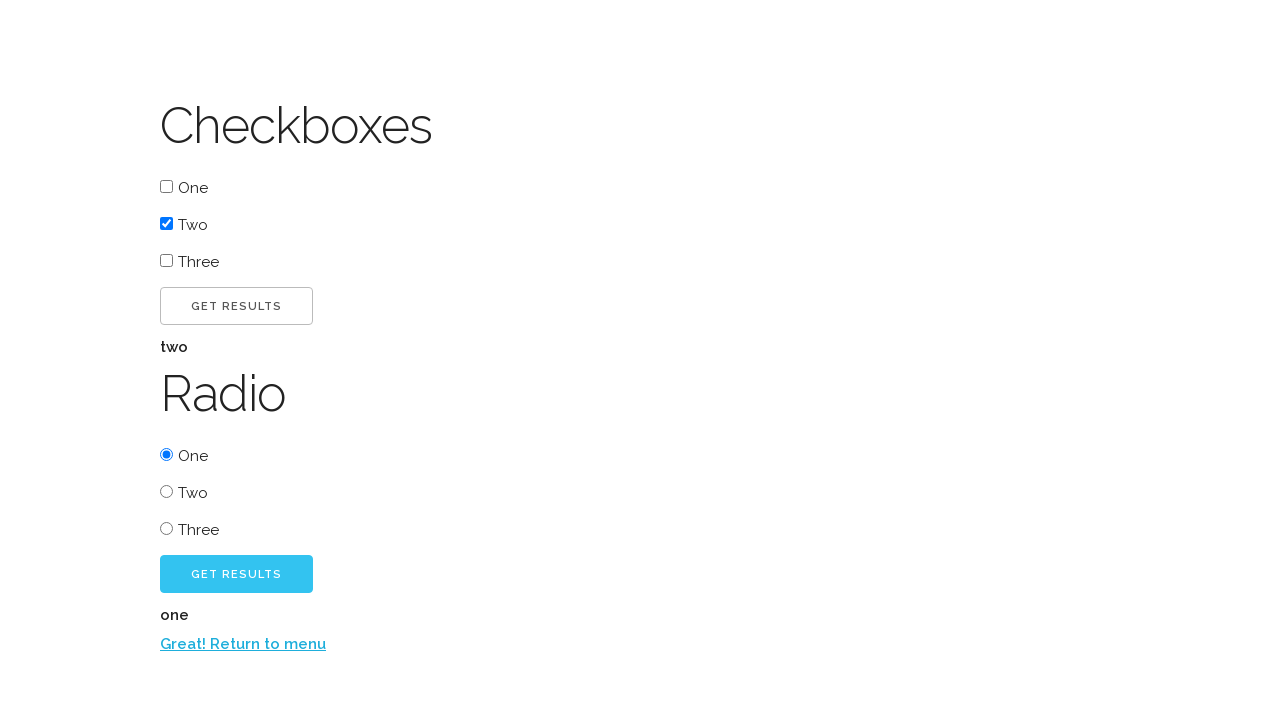

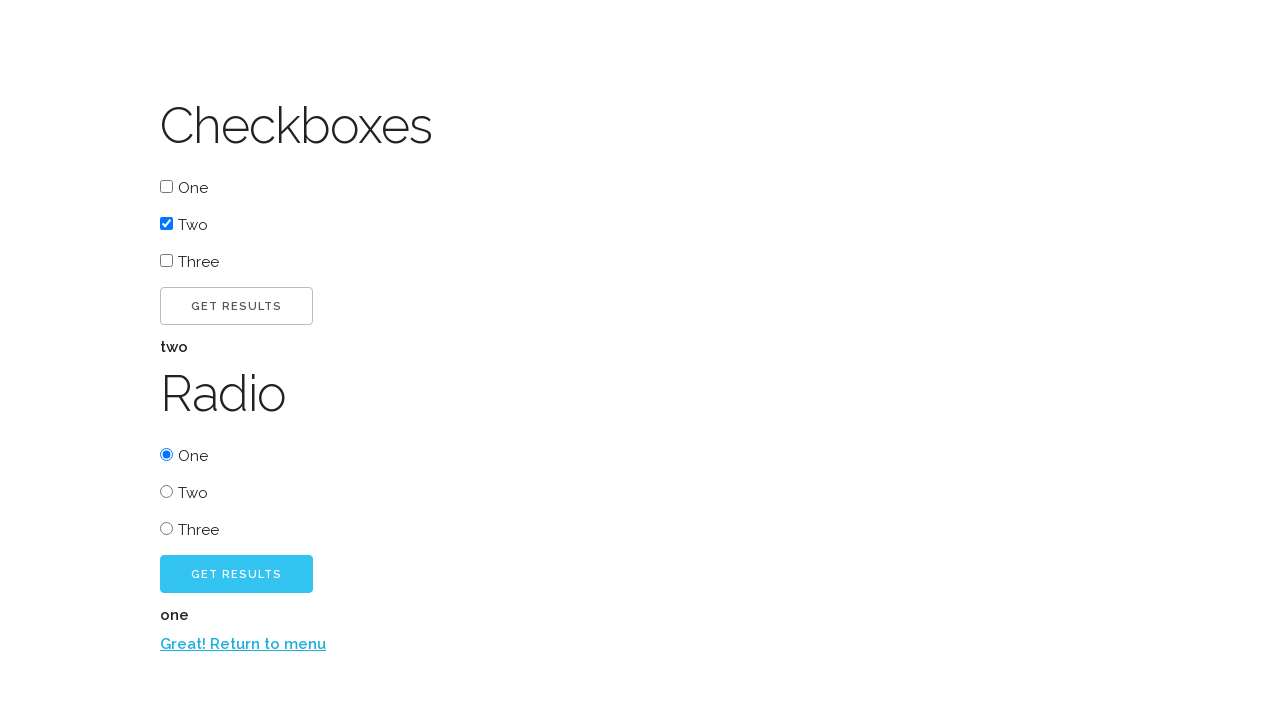